Tests the drag and drop functionality on jQuery UI's Droppable demo page by dragging an element and dropping it onto a target element within an iframe

Starting URL: https://jqueryui.com/

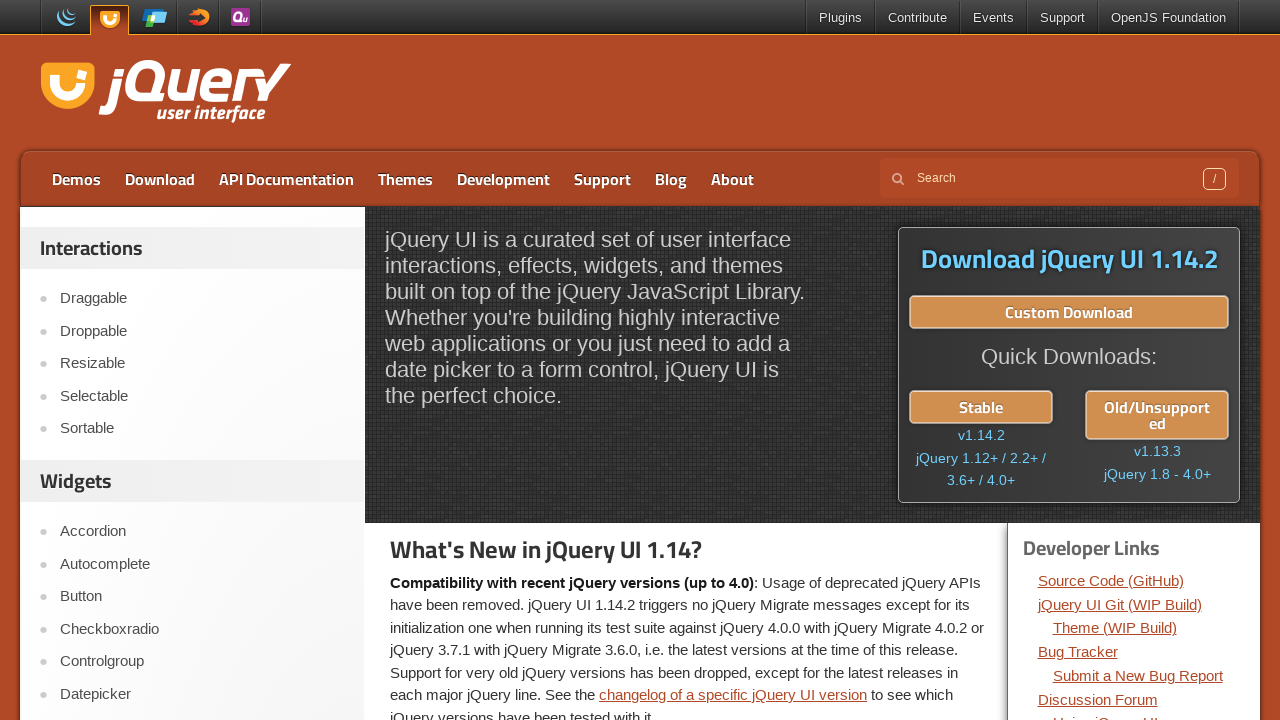

Clicked on the Droppable link to navigate to the demo at (202, 331) on a:text('Droppable')
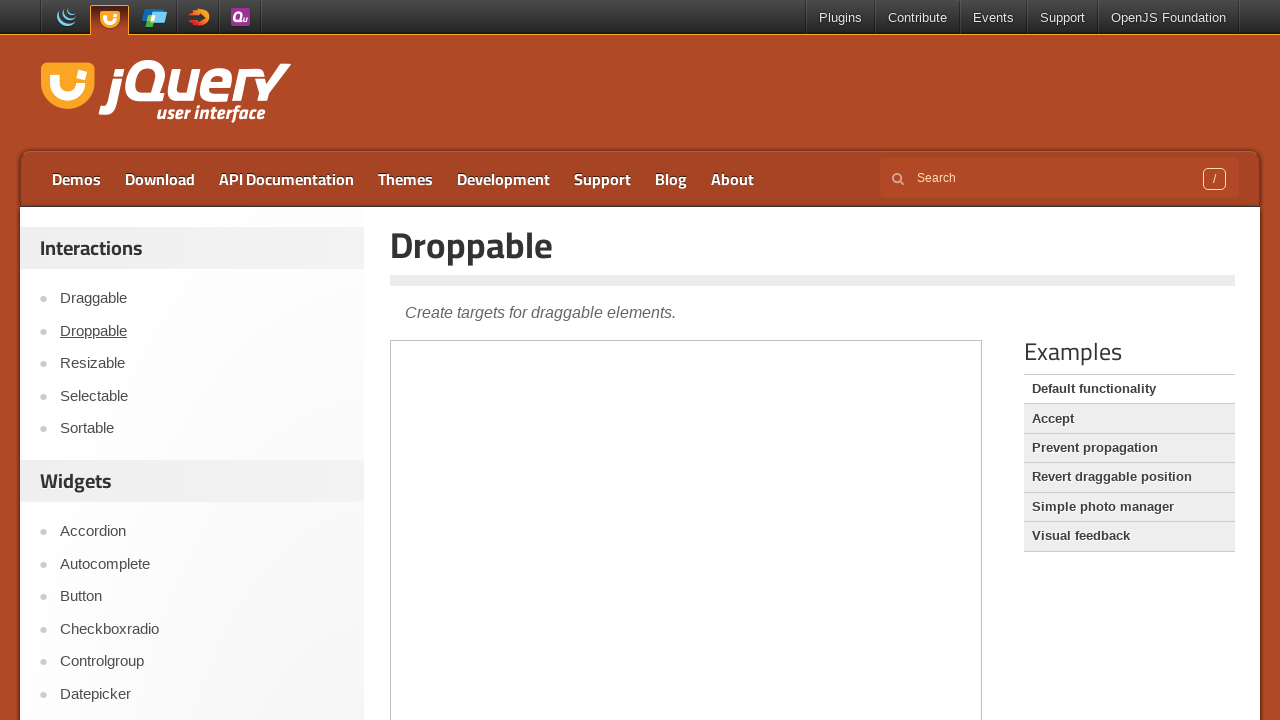

Located the demo iframe
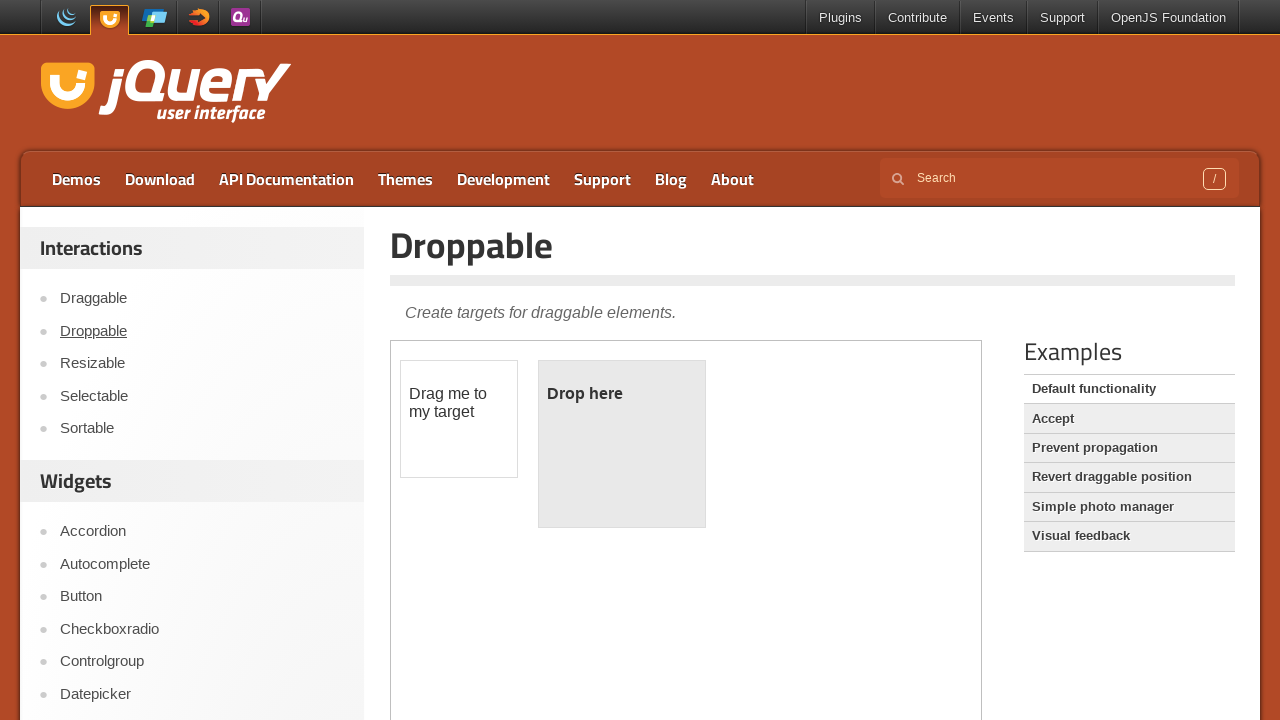

Located the draggable element
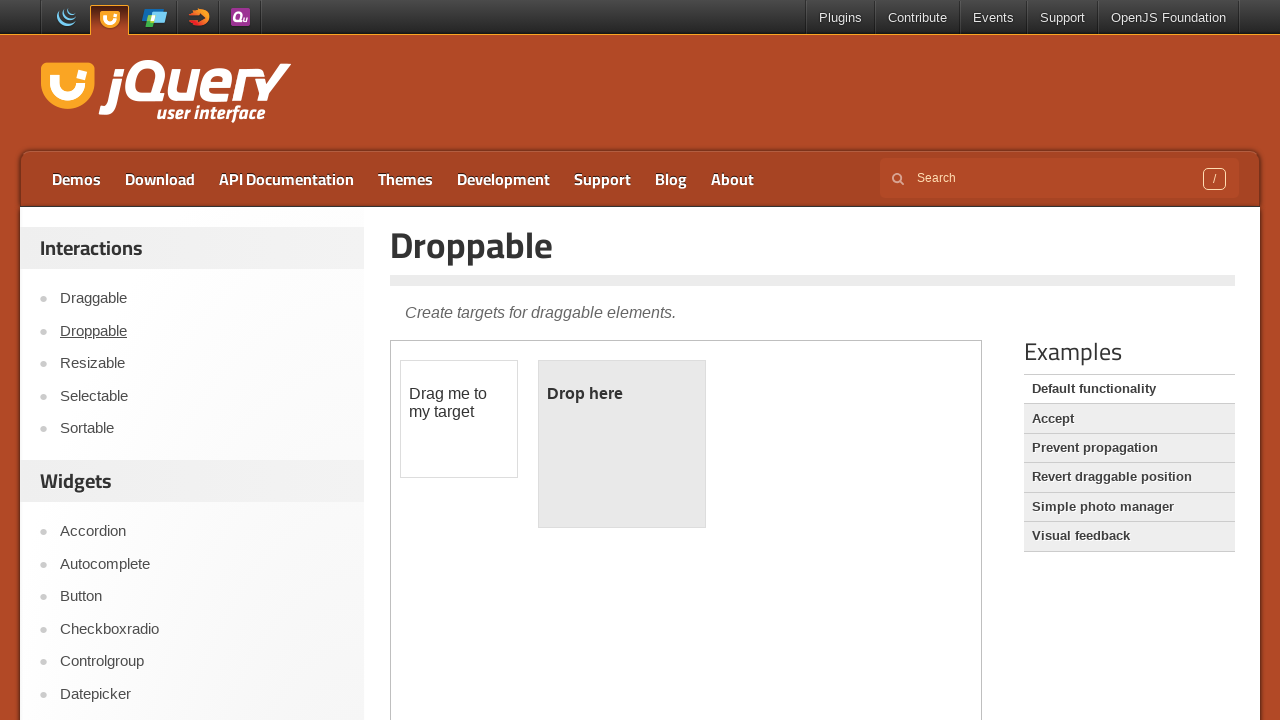

Located the droppable target element
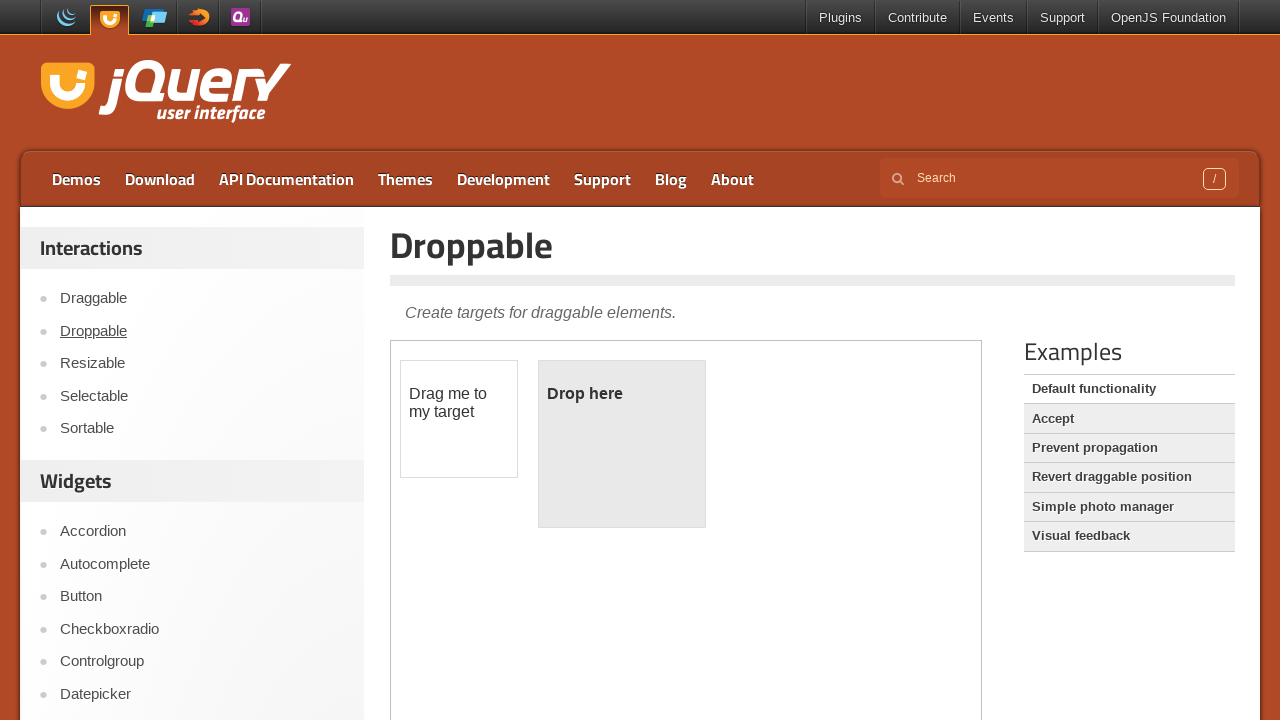

Dragged the draggable element and dropped it onto the droppable target at (622, 444)
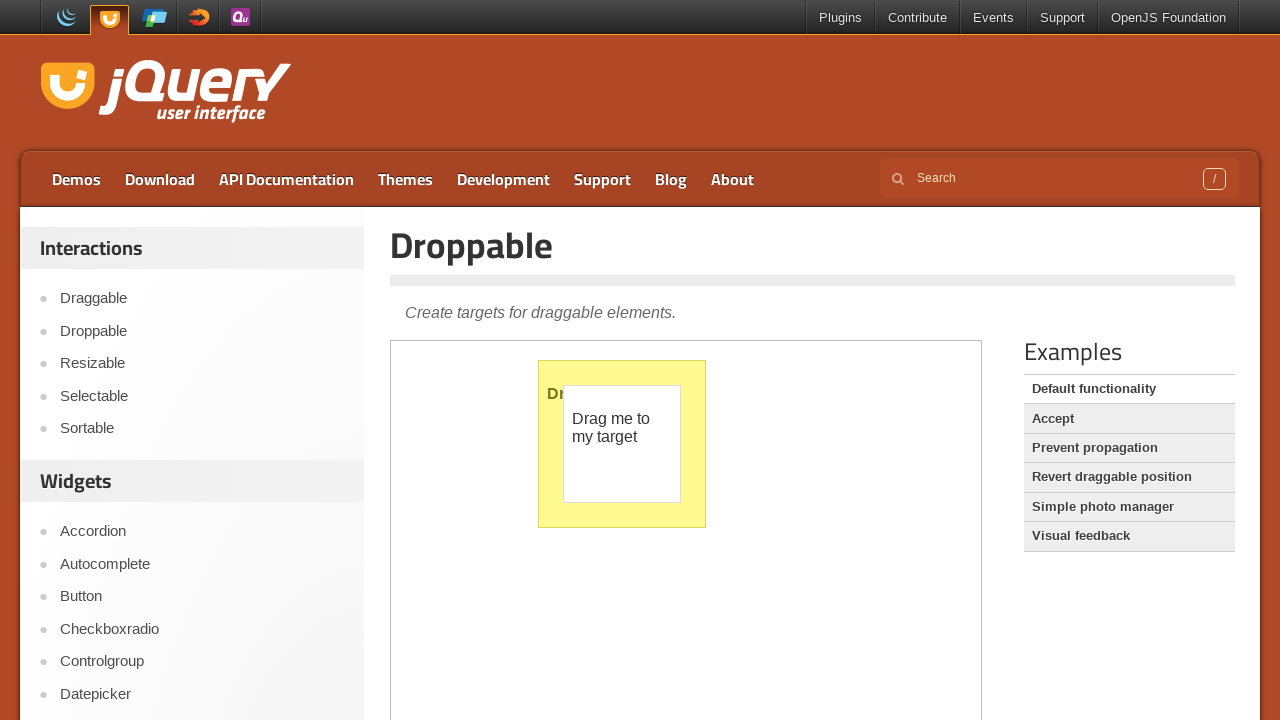

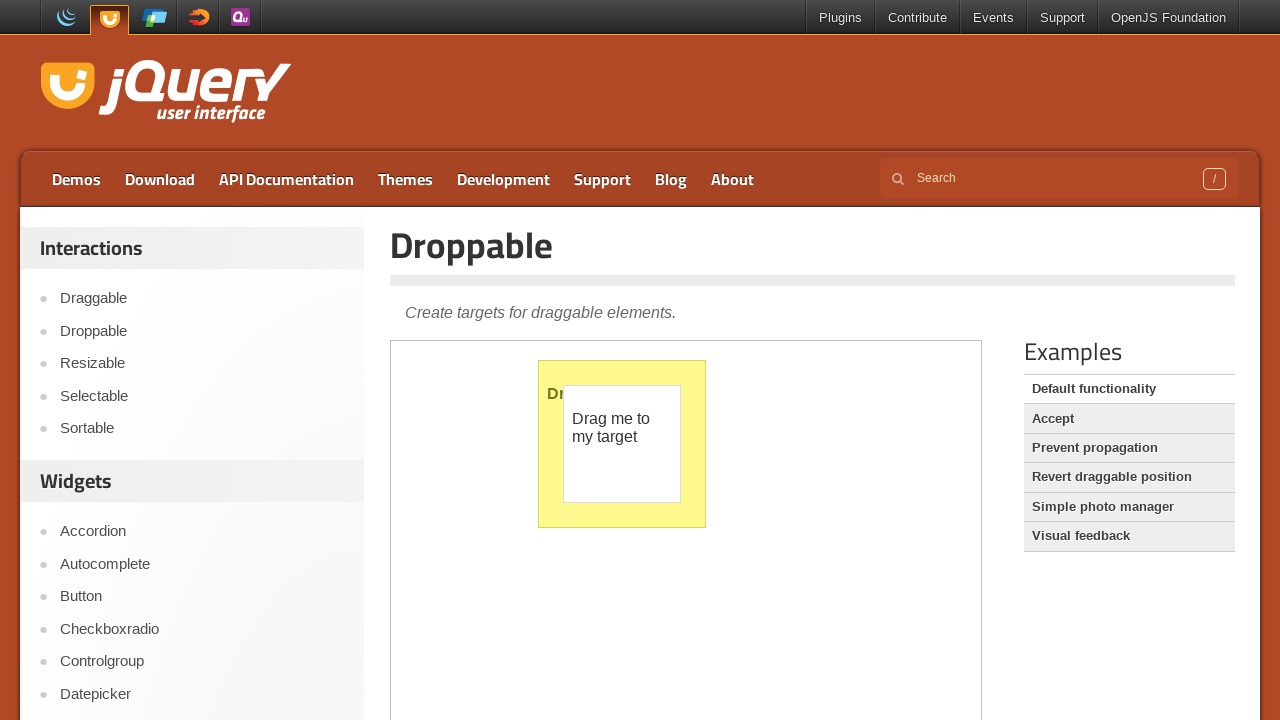